Tests the house listing filter functionality by navigating to a housing portal, selecting a filter category, and verifying that the house count element is displayed after filtering.

Starting URL: https://select.pdgzf.com/houseLists

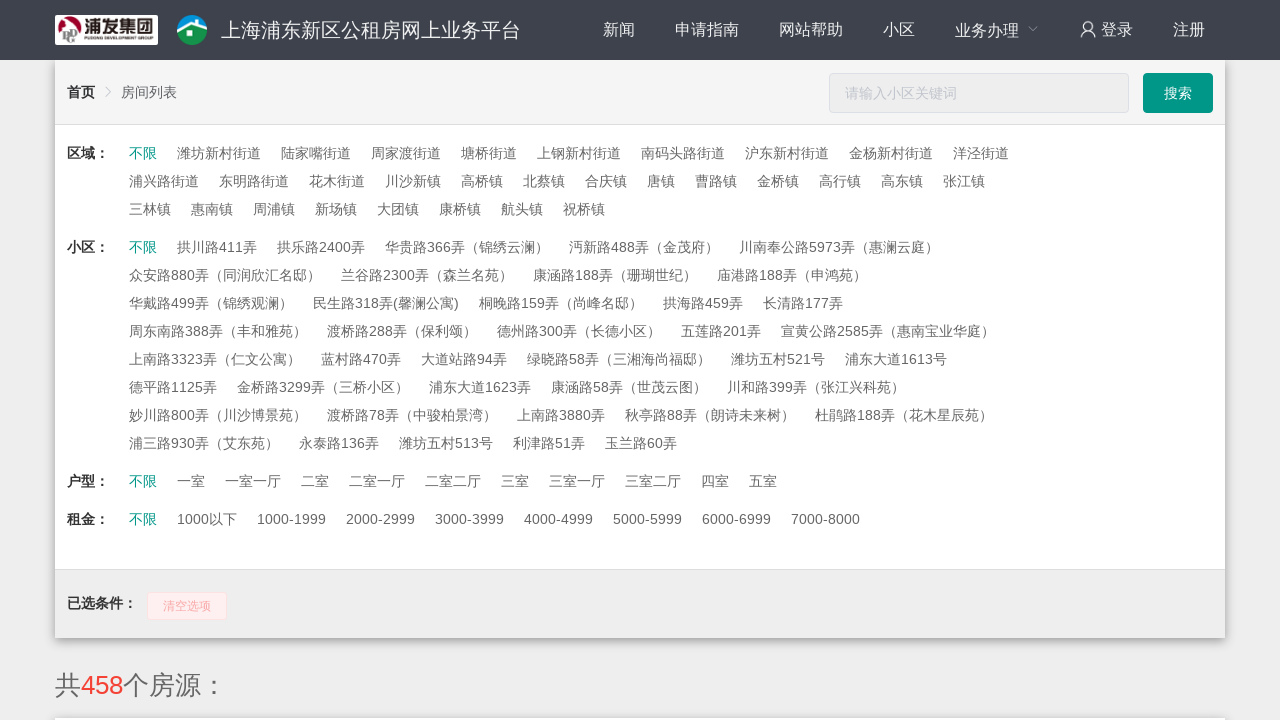

Filter options loaded
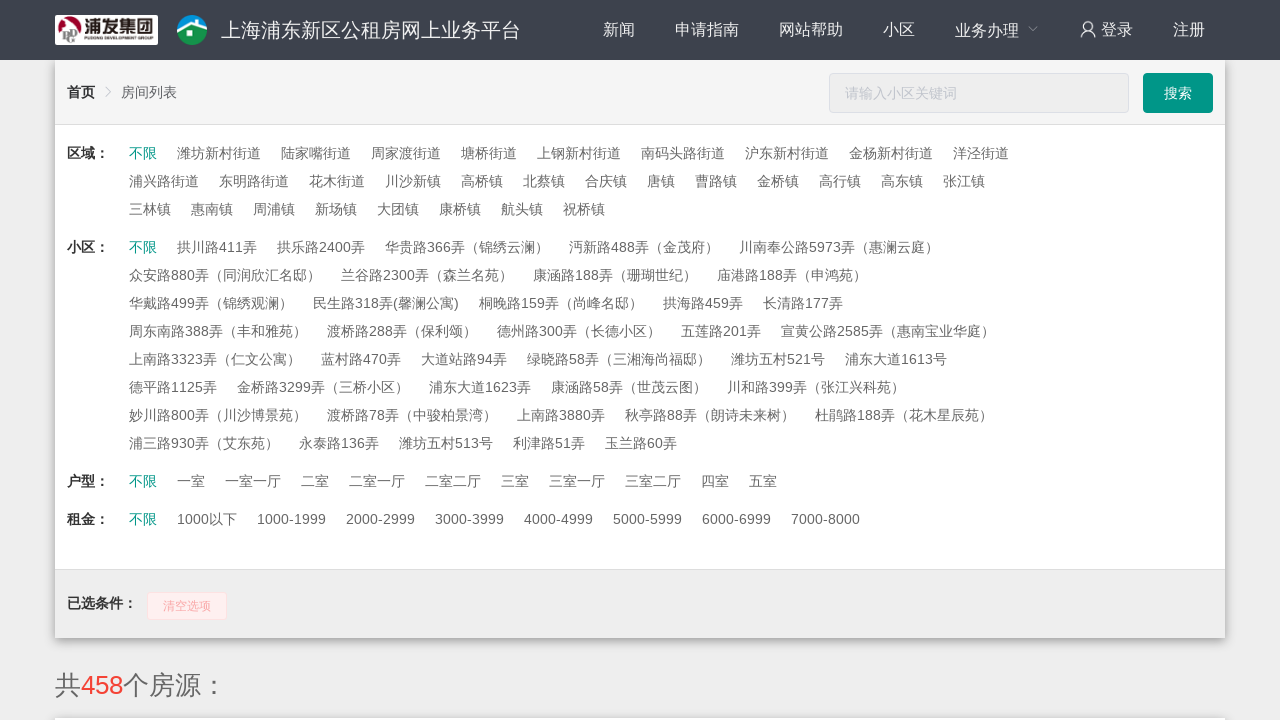

Located all filter groups
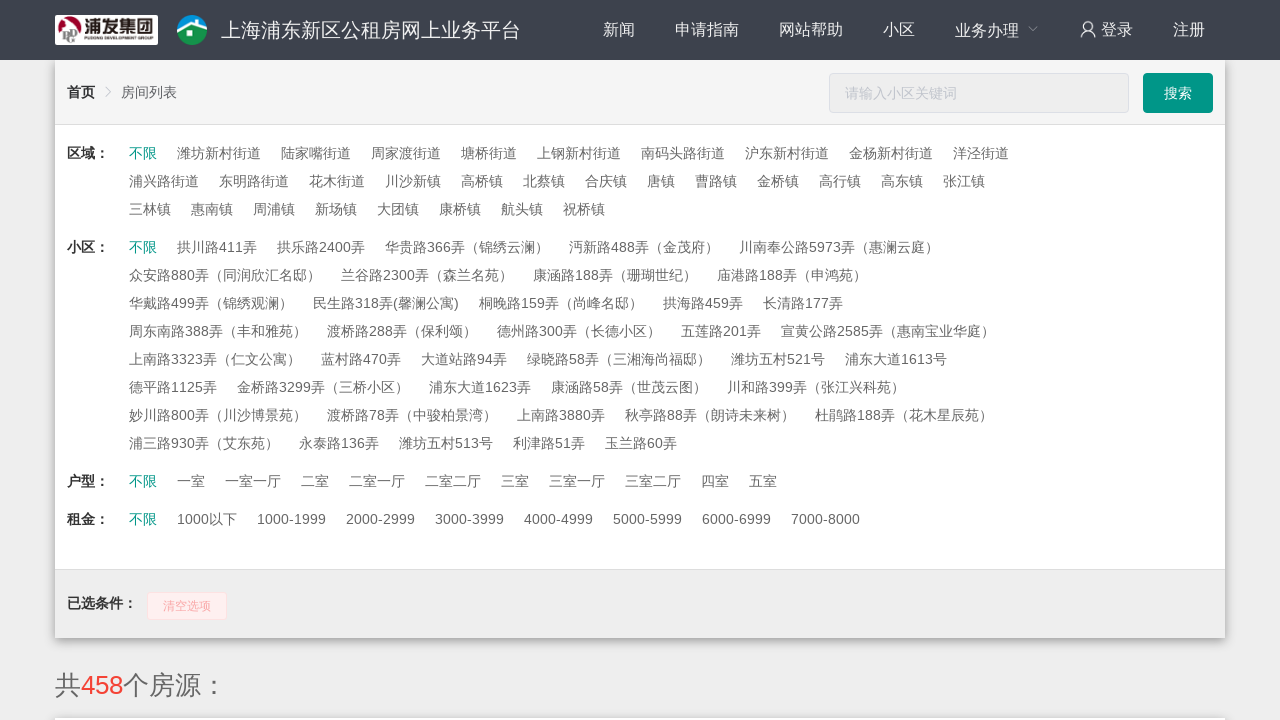

Selected third filter group
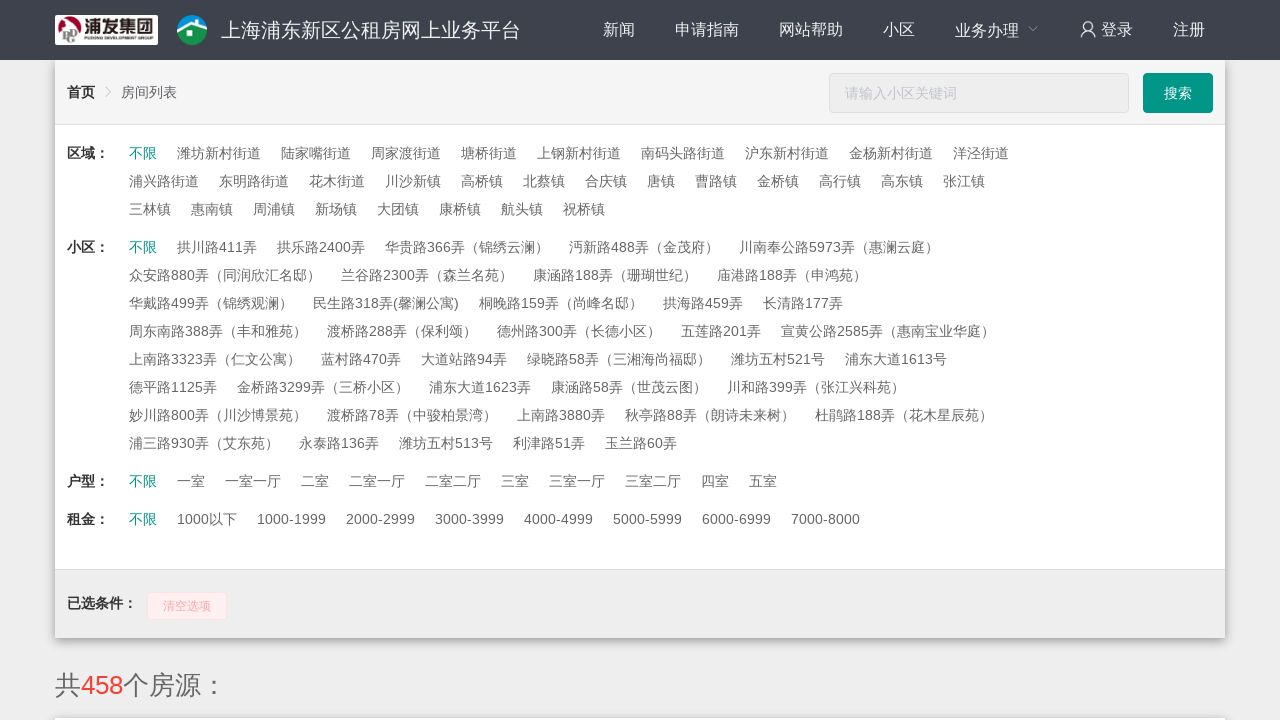

Located third filter option in the group
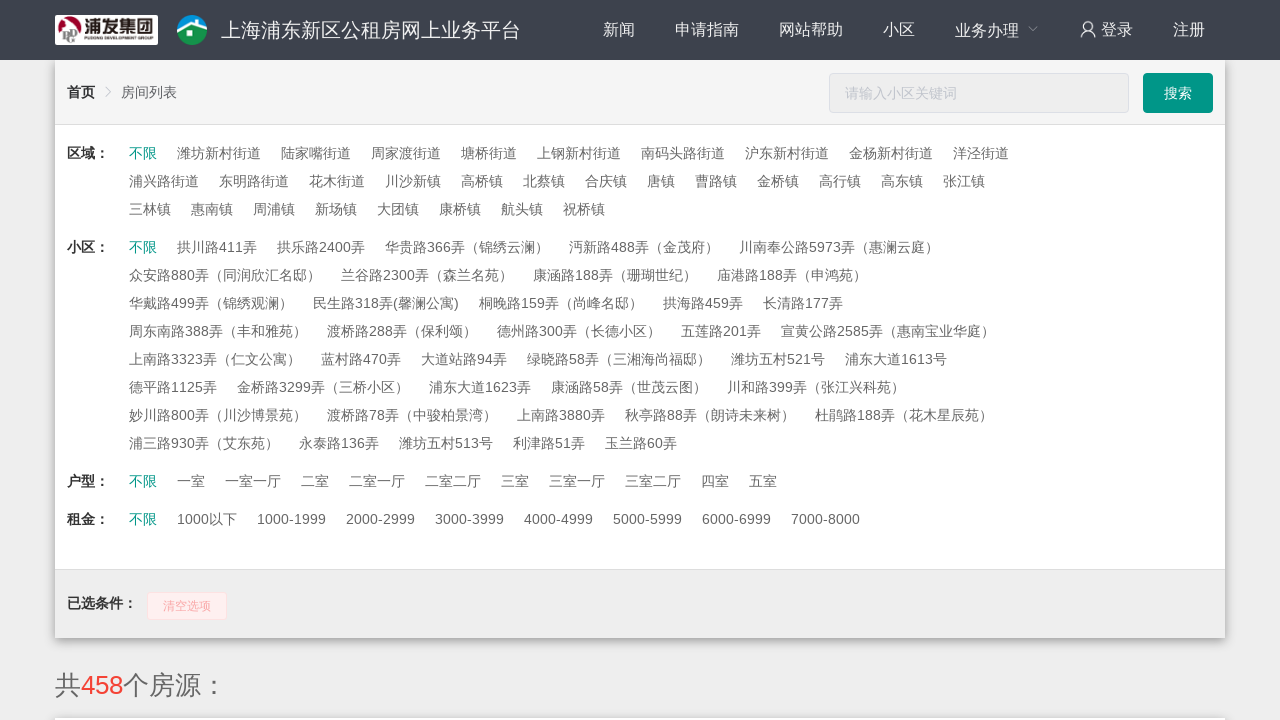

Clicked on third filter option to apply filter at (253, 482) on ul.clearfix.fl >> nth=2 >> li >> nth=2
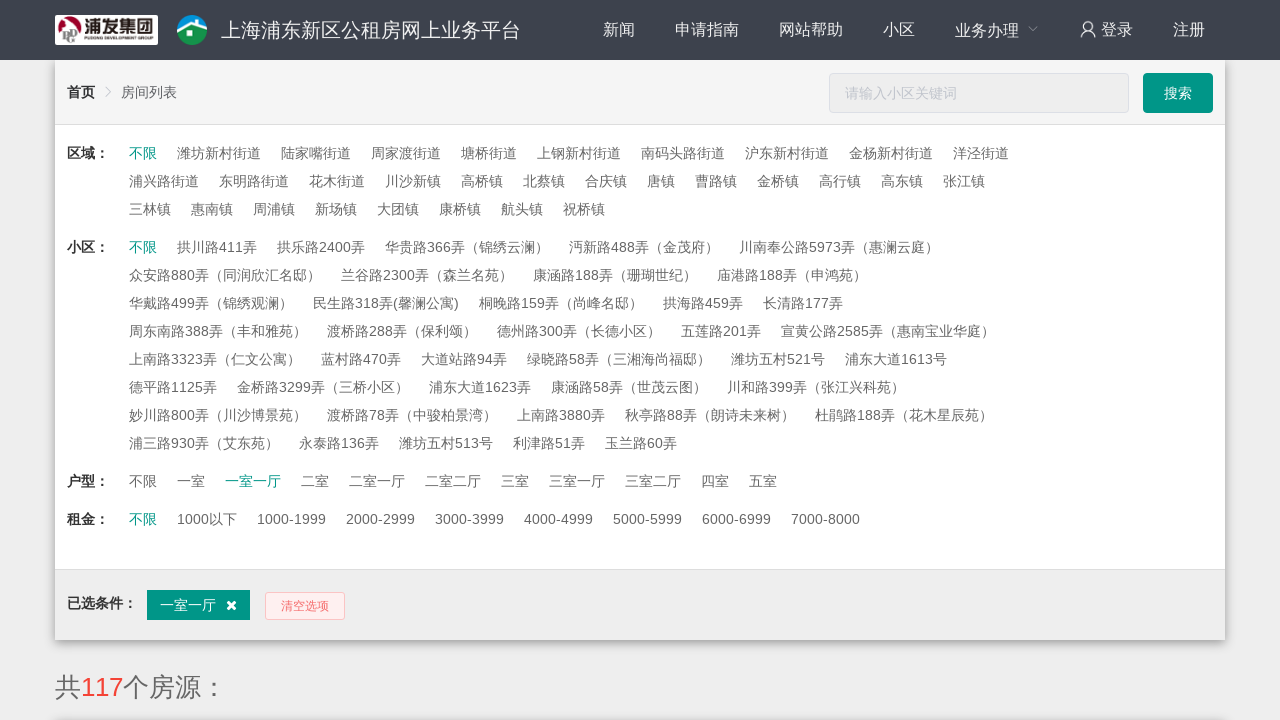

House count element is visible after filtering
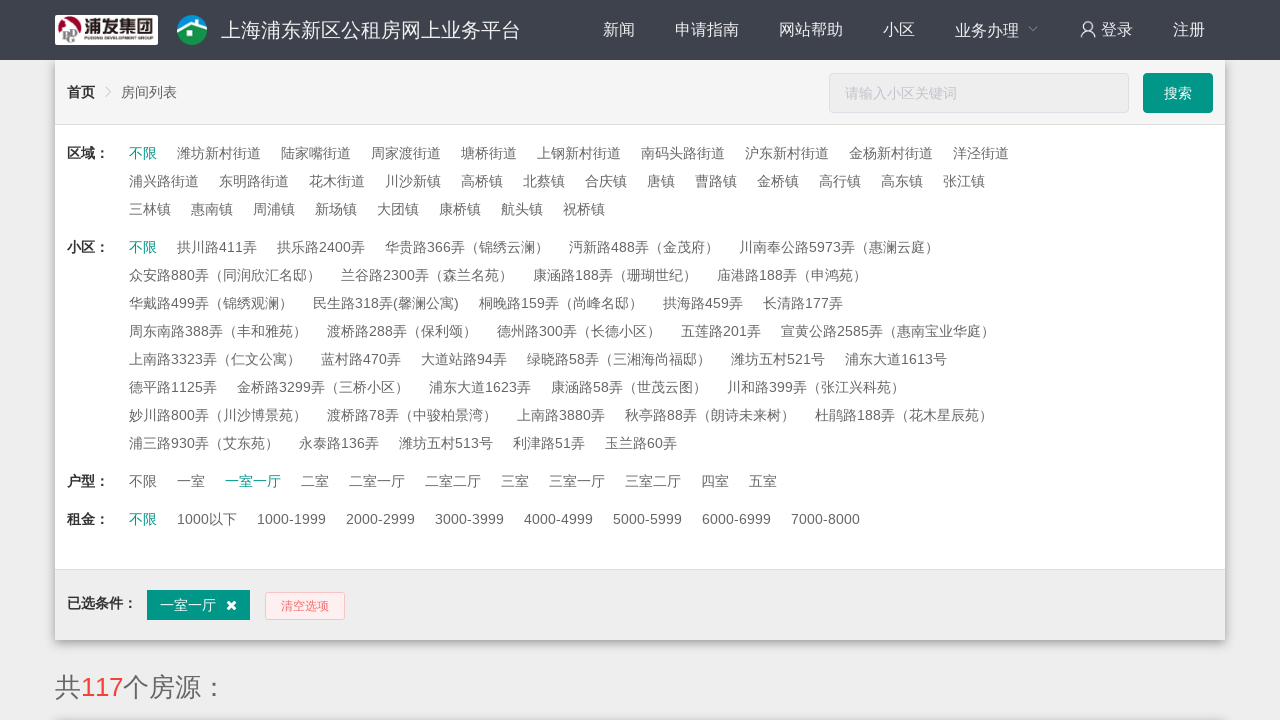

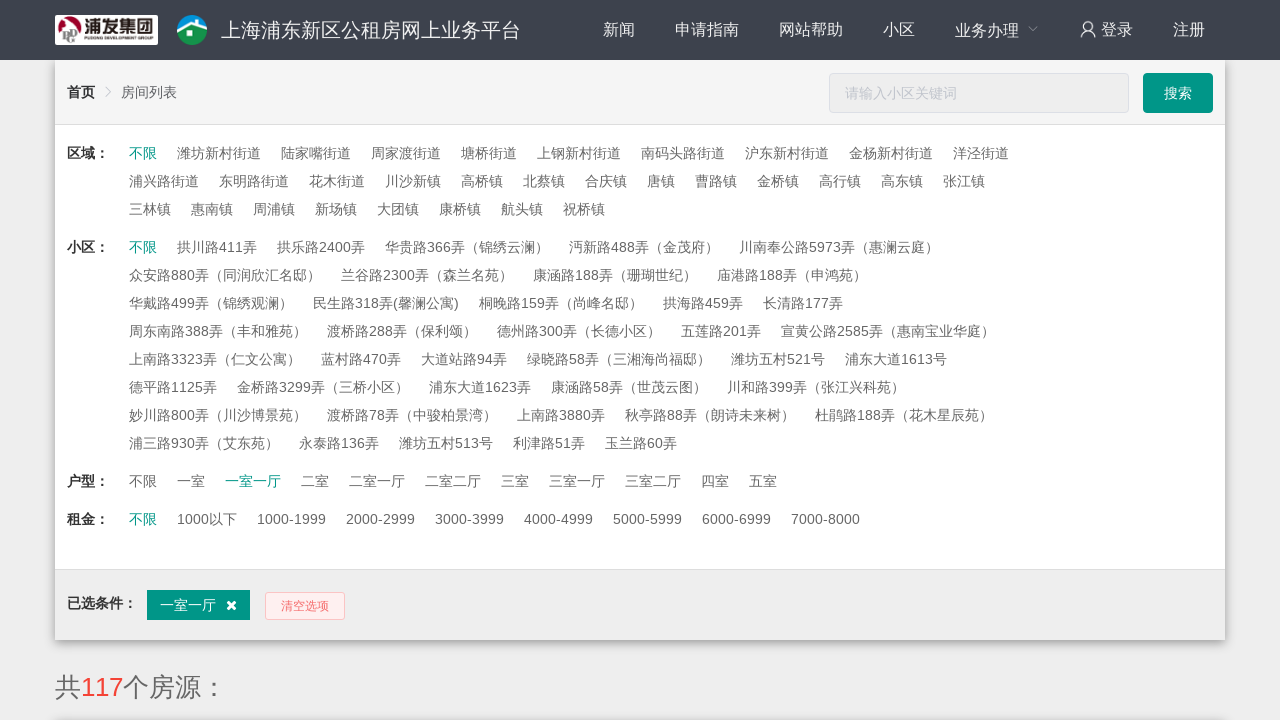